Tests button click interaction by moving to a button element and clicking it using Actions

Starting URL: https://demoqa.com/buttons

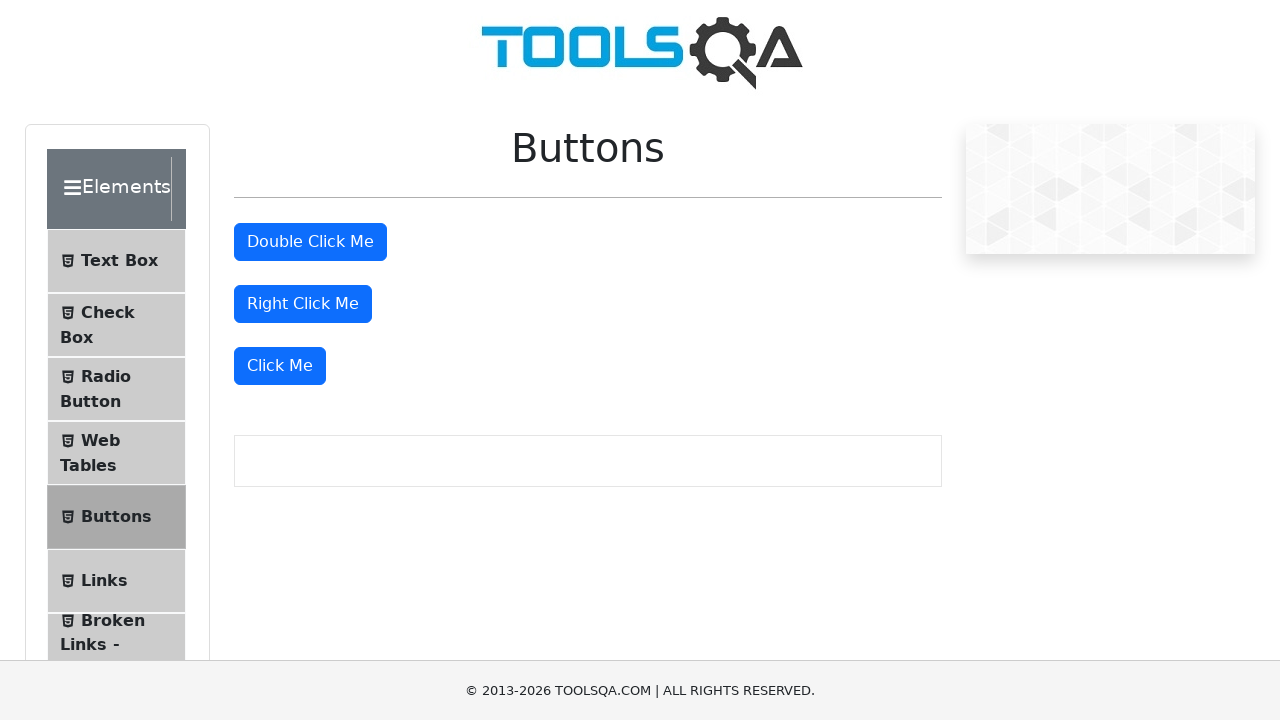

Clicked the 'Click Me' button using Actions at (280, 366) on xpath=//button[text()='Click Me']
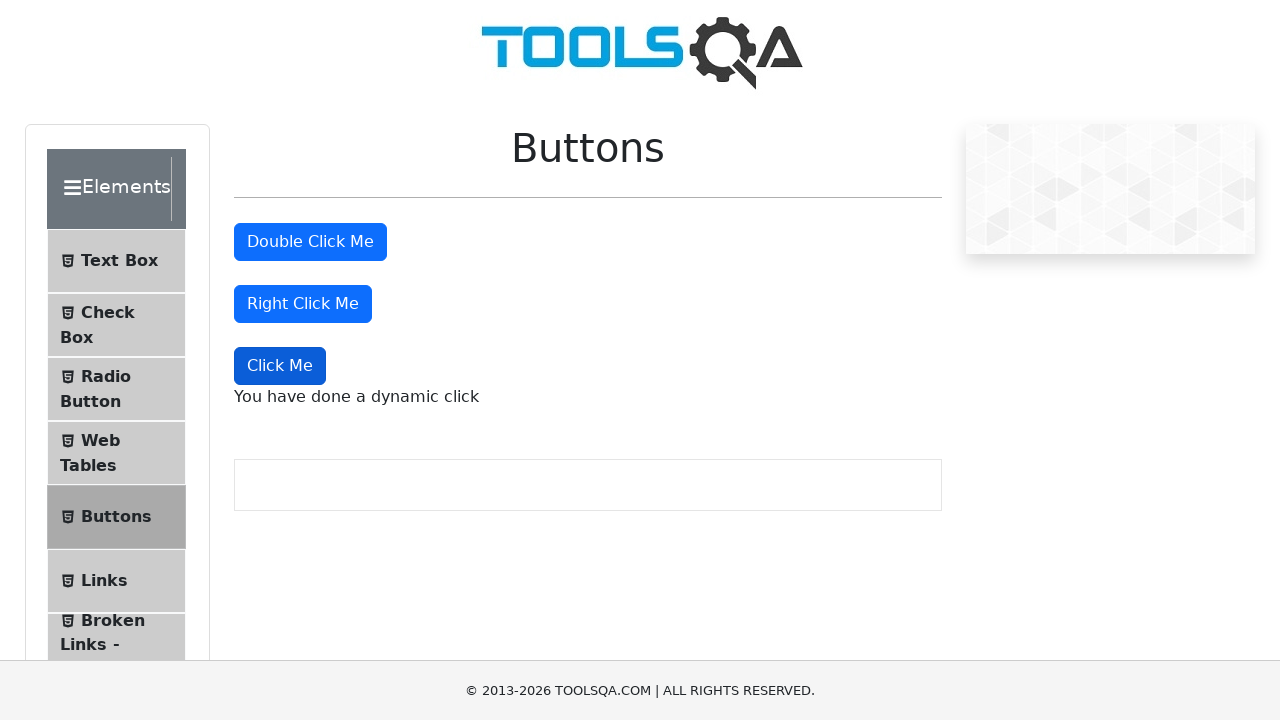

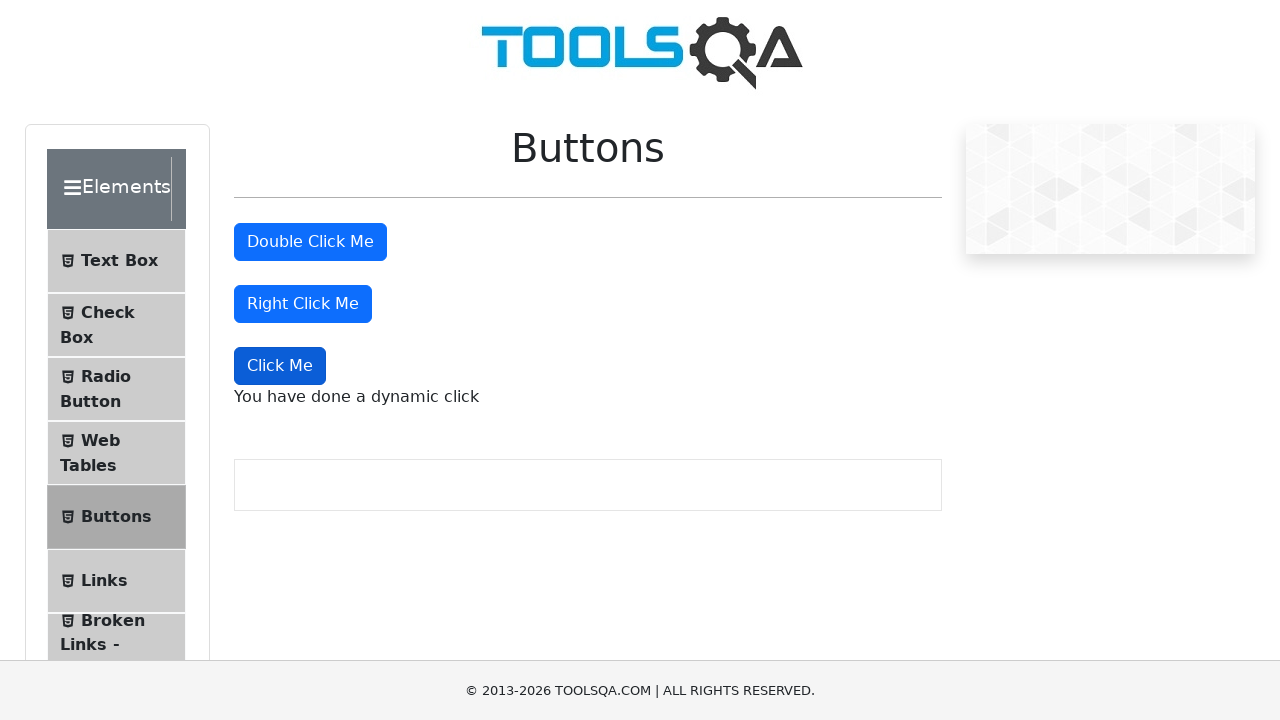